Tests the text box form on demoqa.com by filling in full name, email, current address, and permanent address fields, submitting the form, and verifying the output displays the correct submitted values.

Starting URL: https://demoqa.com/

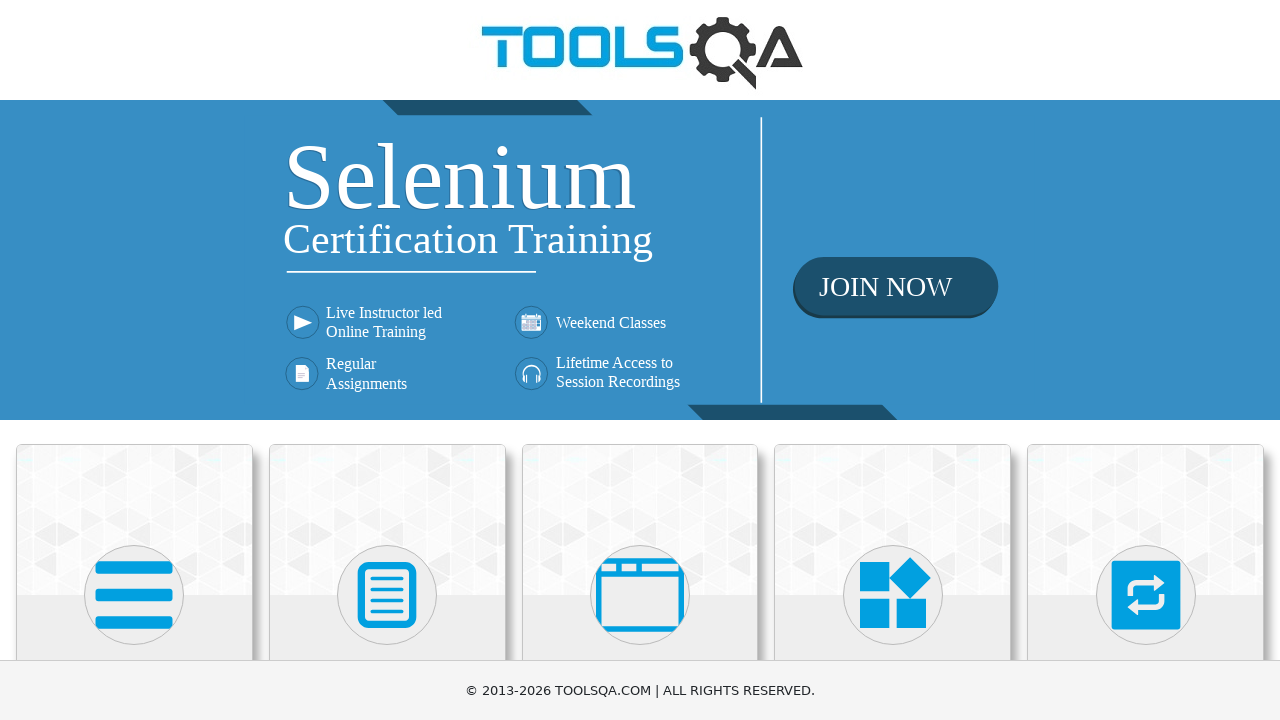

Clicked on Elements card at (134, 520) on xpath=//div[contains(@class, 'top-card') and .//h5[text()='Elements']]
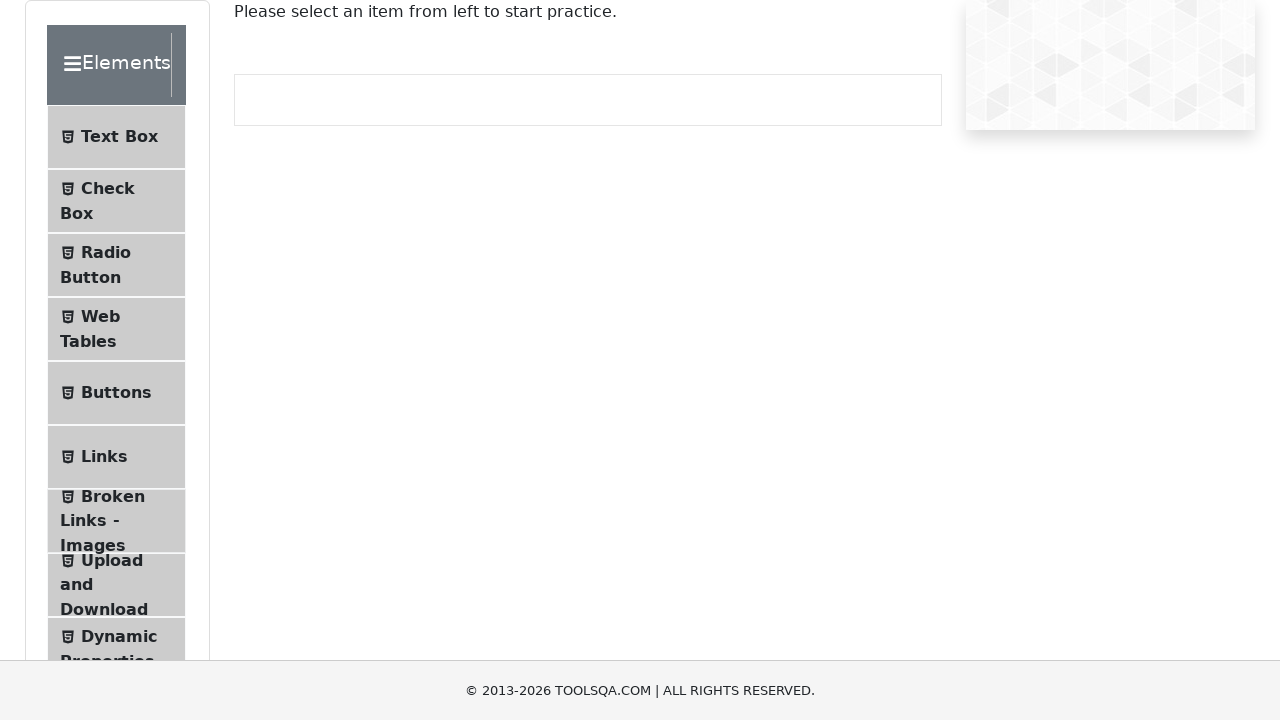

Clicked on Text Box in left panel at (116, 137) on xpath=//li[contains(@class, 'btn-light') and .//span[text()='Text Box']]
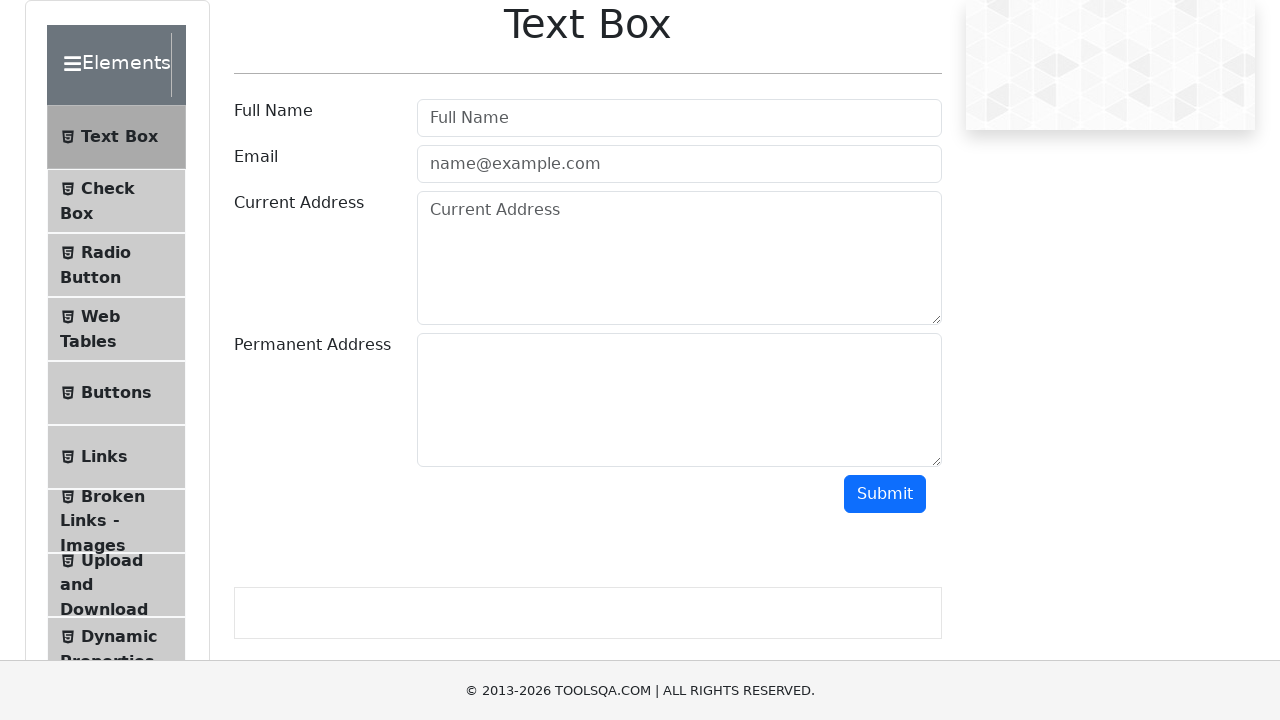

Filled in full name field with 'Connor McGregor' on xpath=//input[@id='userName']
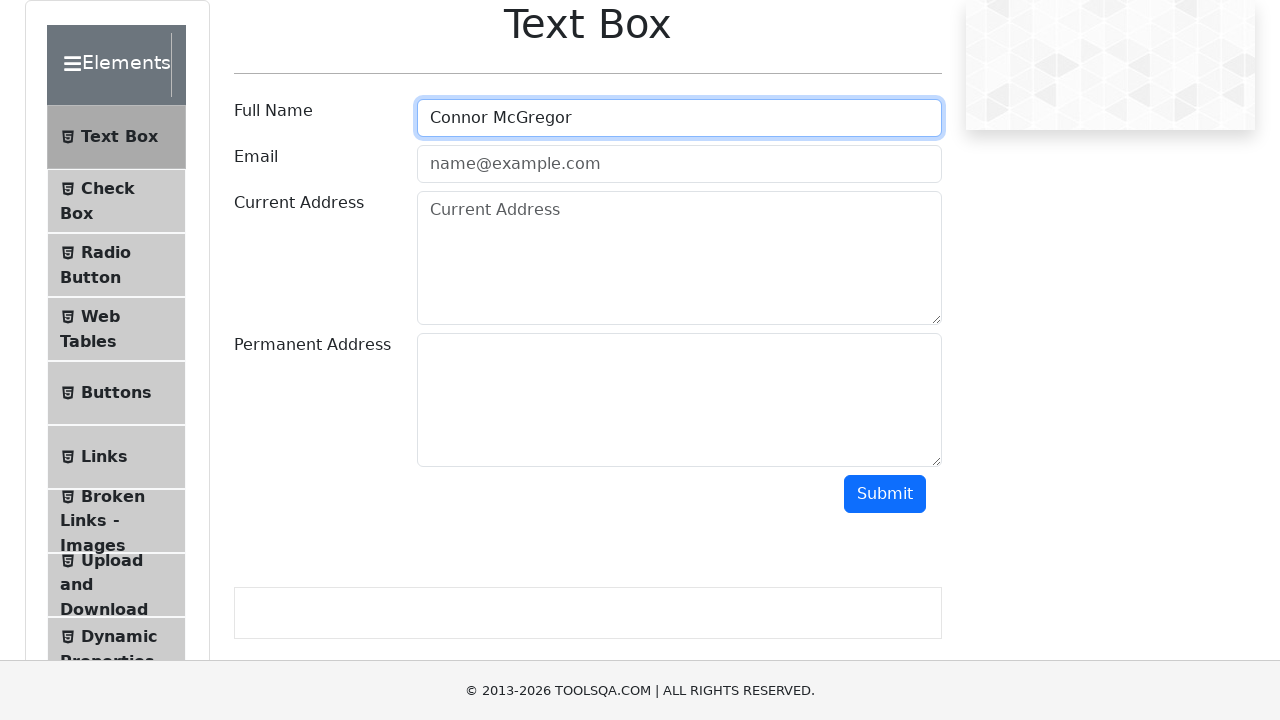

Filled in email field with 'theonetheonly@yahoo.com' on xpath=//input[@id='userEmail']
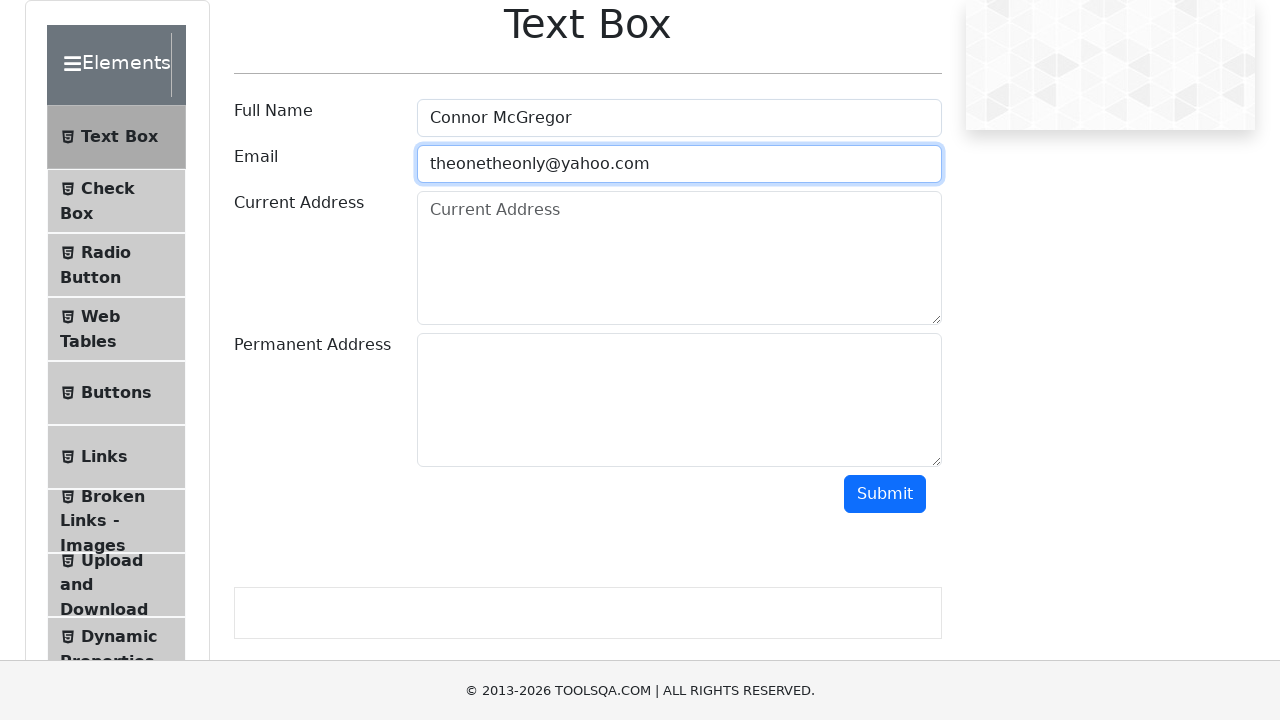

Filled in current address field with 'Ireland' on xpath=//textarea[@id='currentAddress']
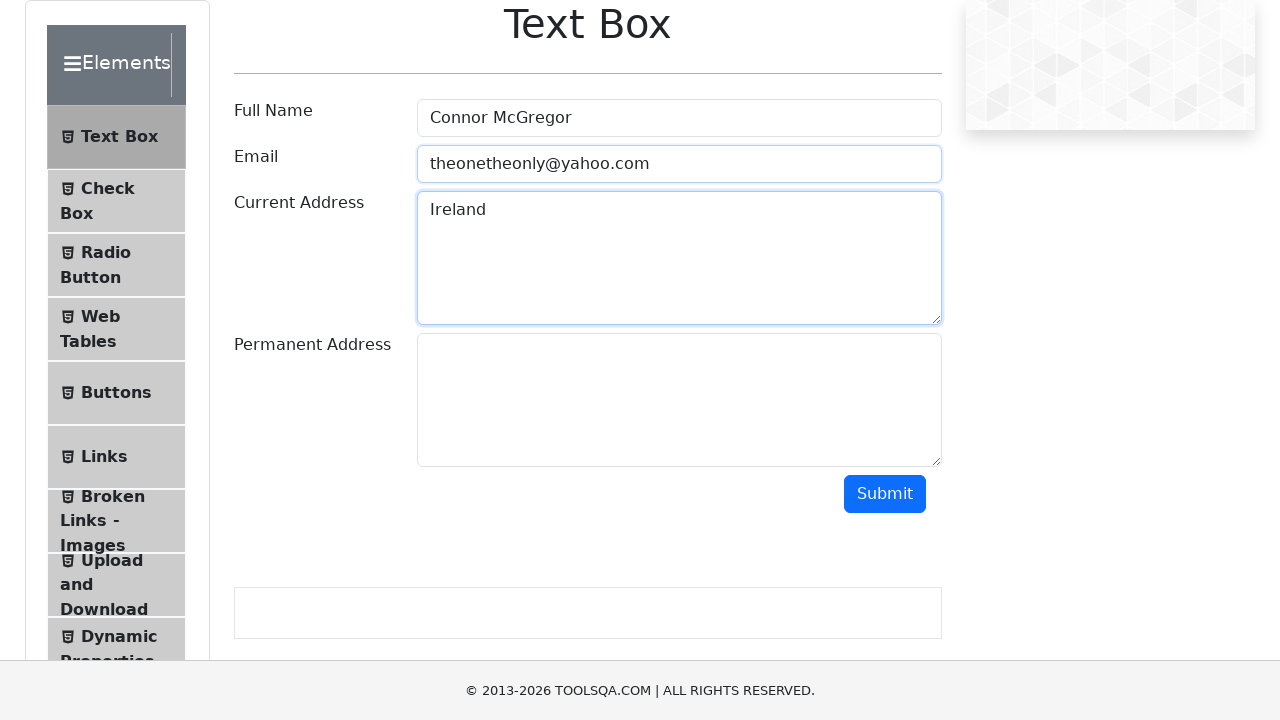

Filled in permanent address field with 'Around the globe' on xpath=//textarea[@id='permanentAddress']
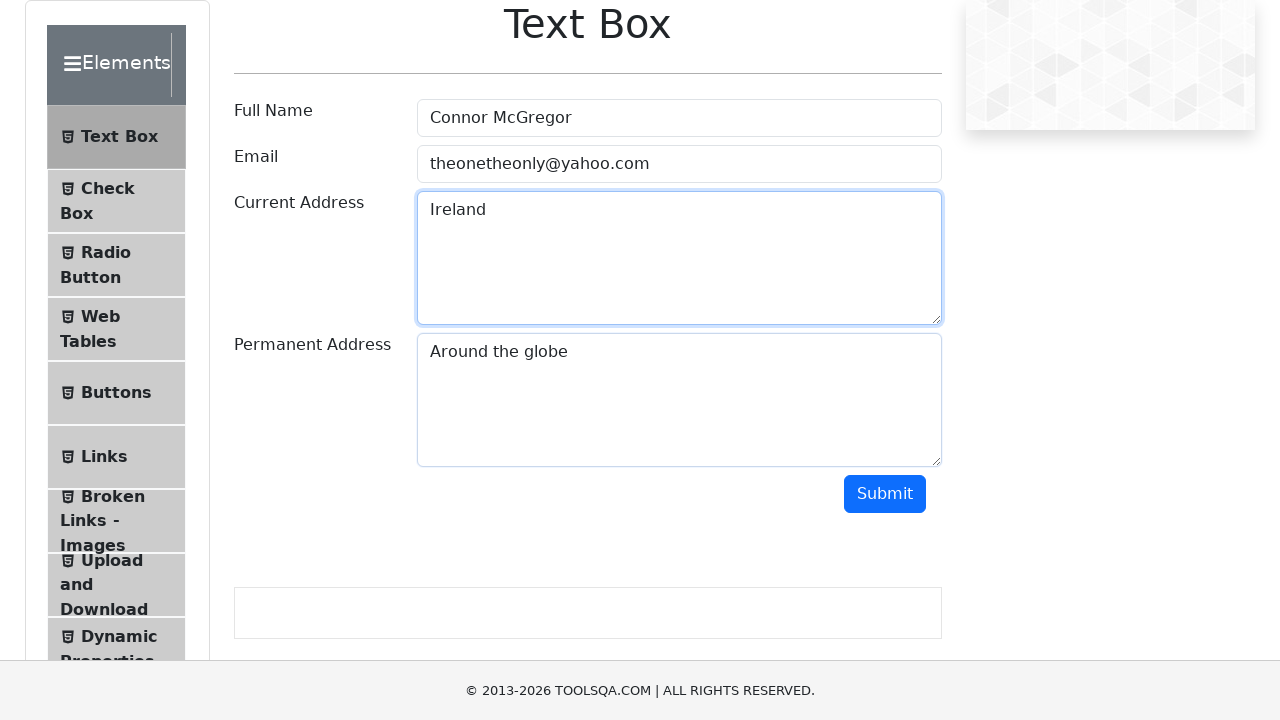

Clicked submit button at (885, 494) on xpath=//button[@id='submit']
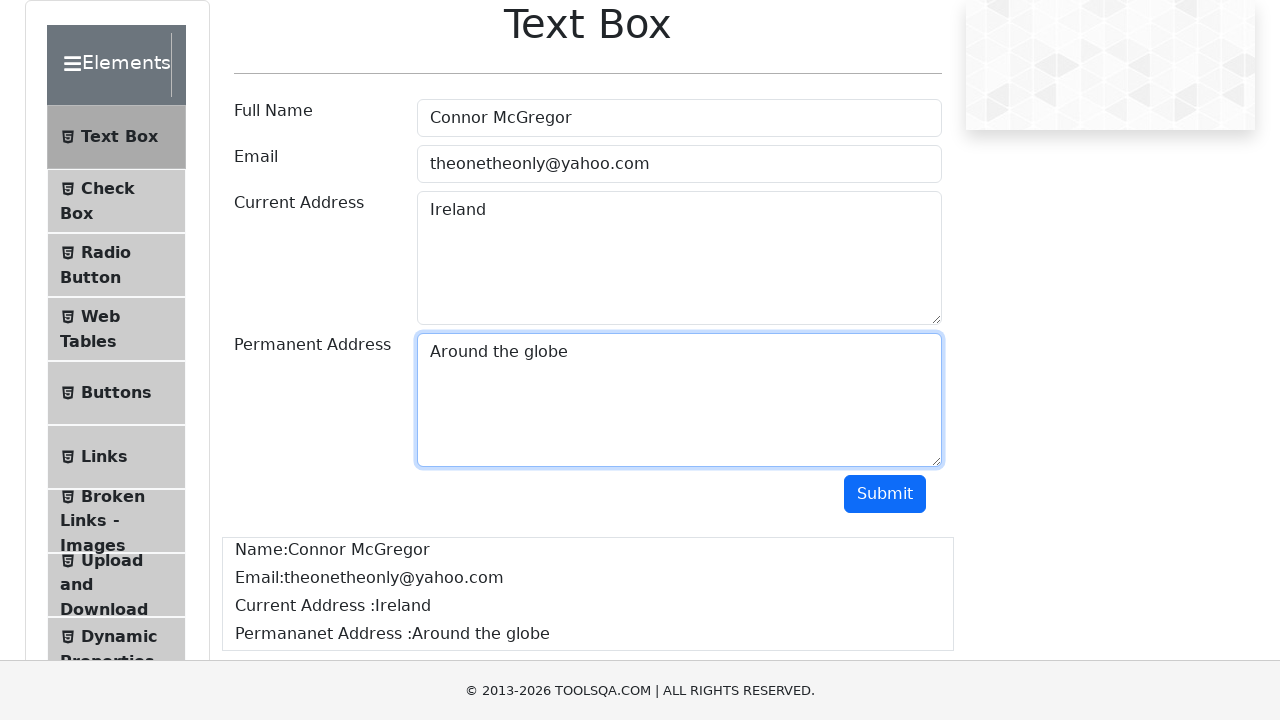

Form output appeared with submitted values
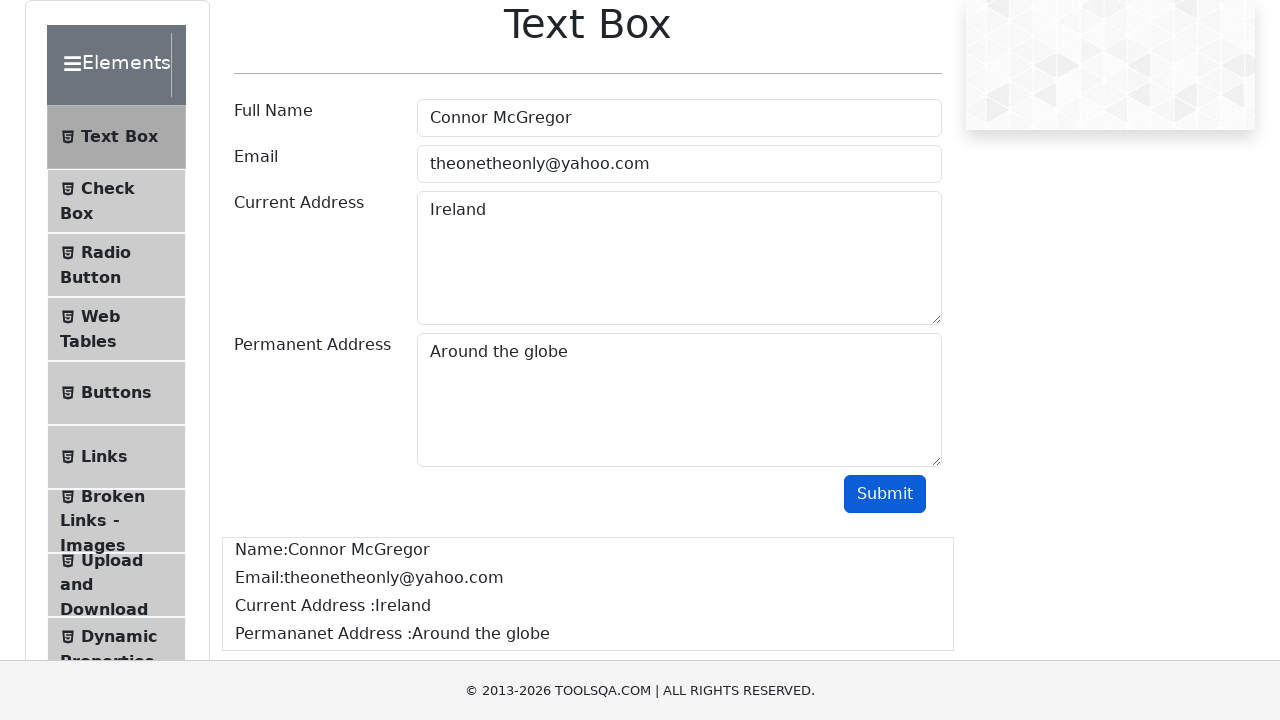

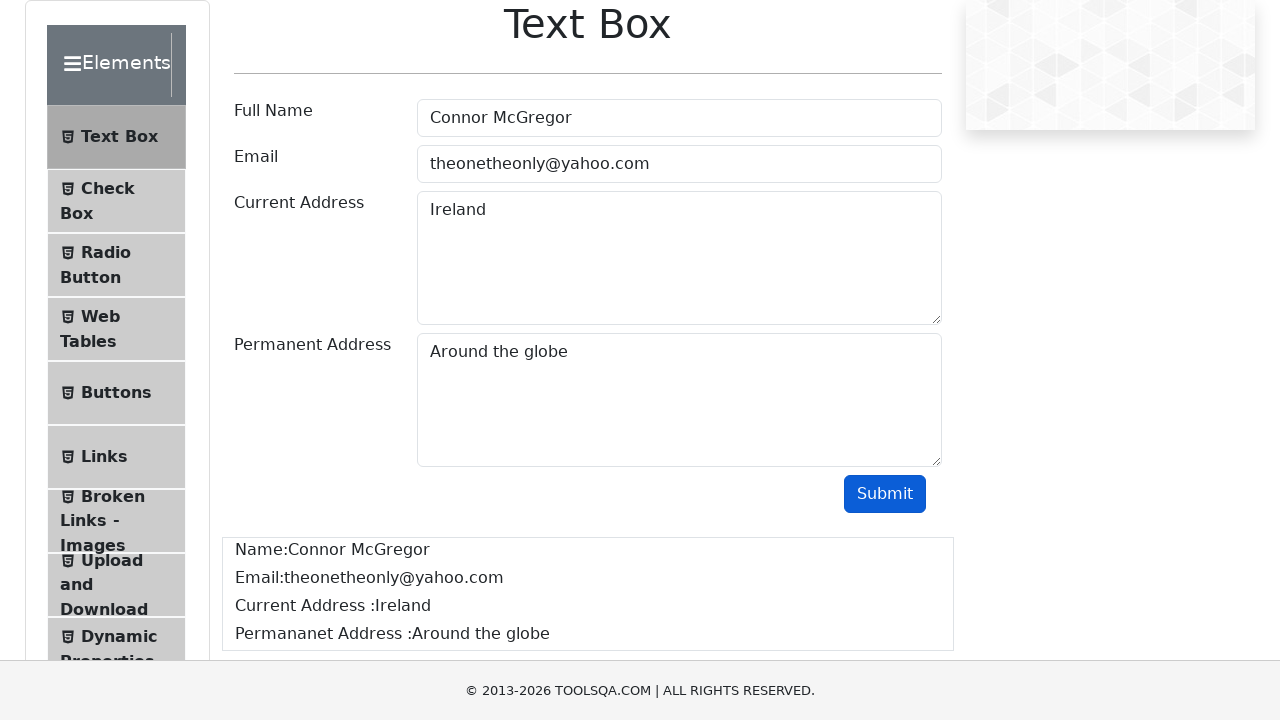